Tests JavaScript prompt alert handling by switching to an iframe, triggering a prompt alert, entering text into it, accepting it, and verifying the displayed result

Starting URL: https://www.w3schools.com/js/tryit.asp?filename=tryjs_prompt

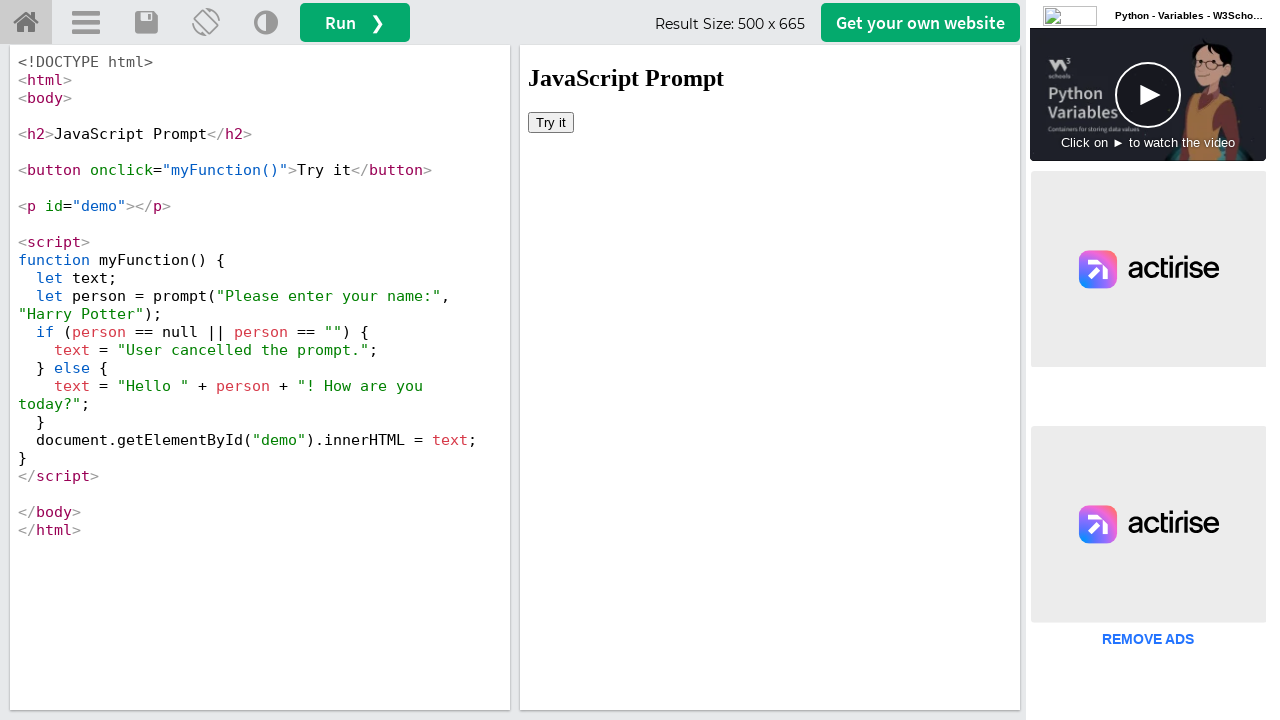

Located iframe with ID 'iframeResult'
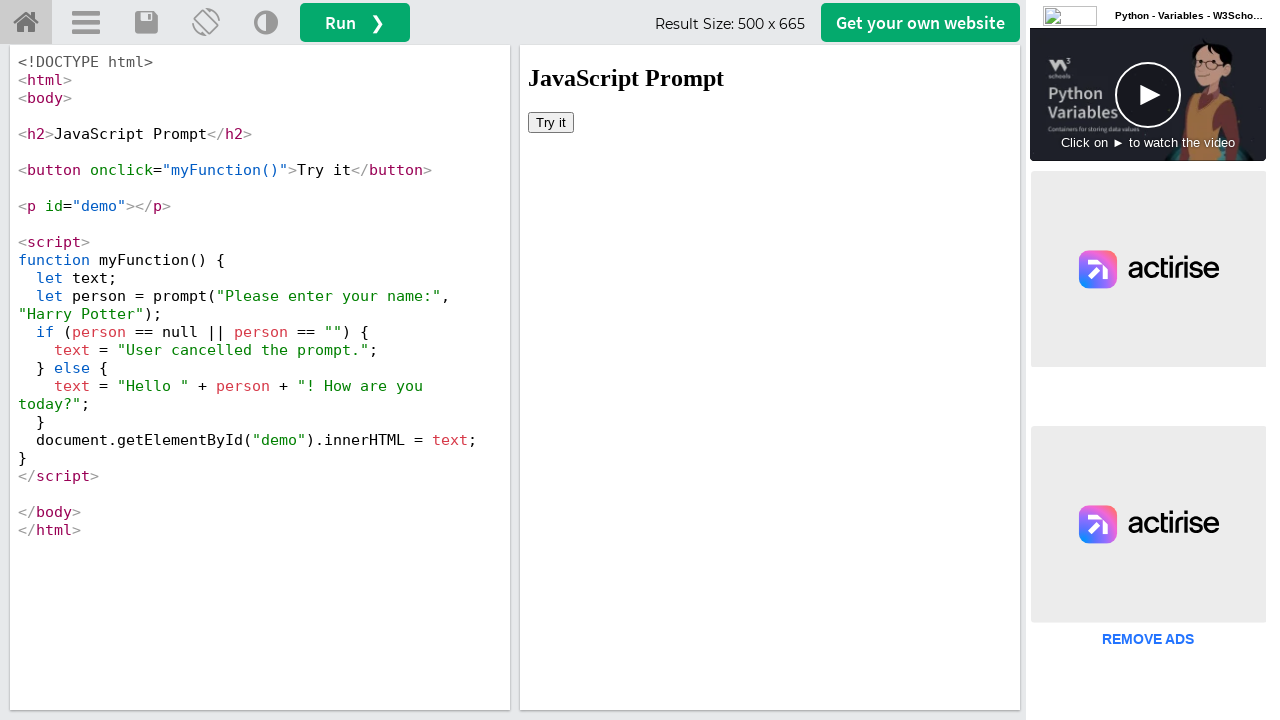

Clicked 'Try' button to trigger prompt alert at (551, 122) on #iframeResult >> internal:control=enter-frame >> xpath=//button[contains(text(),
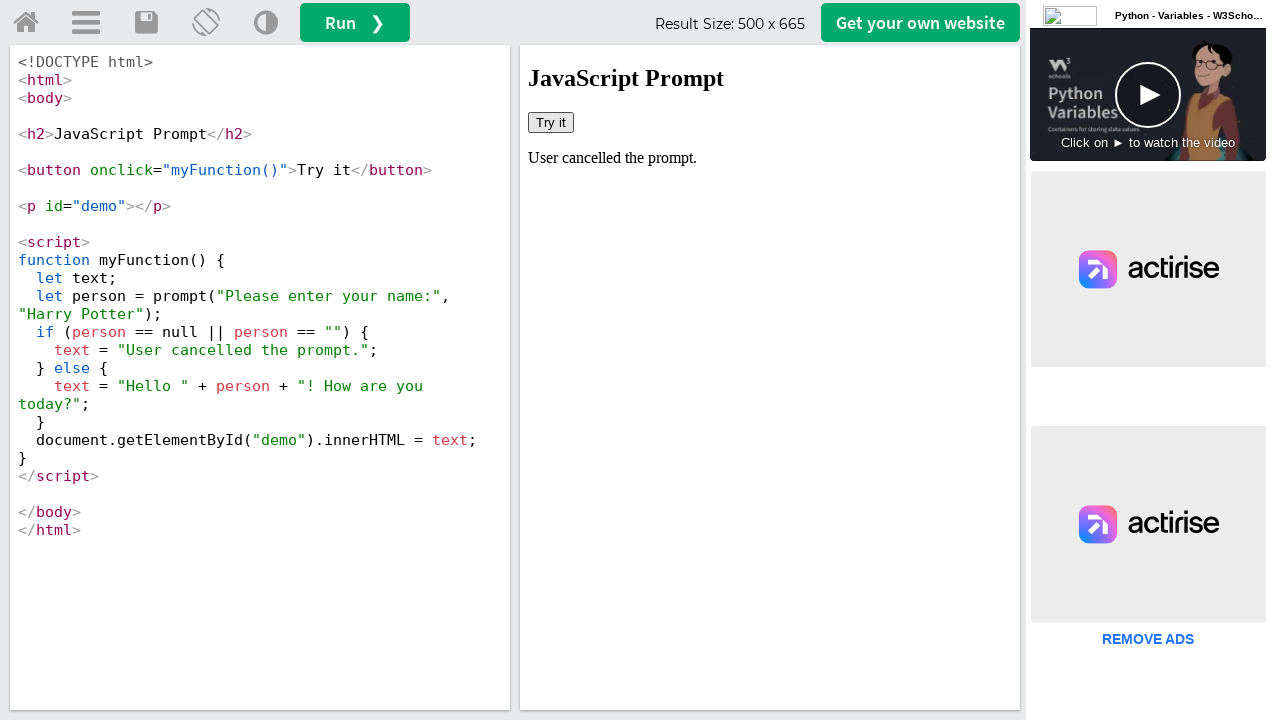

Set up dialog handler to accept prompts with text 'Shyam'
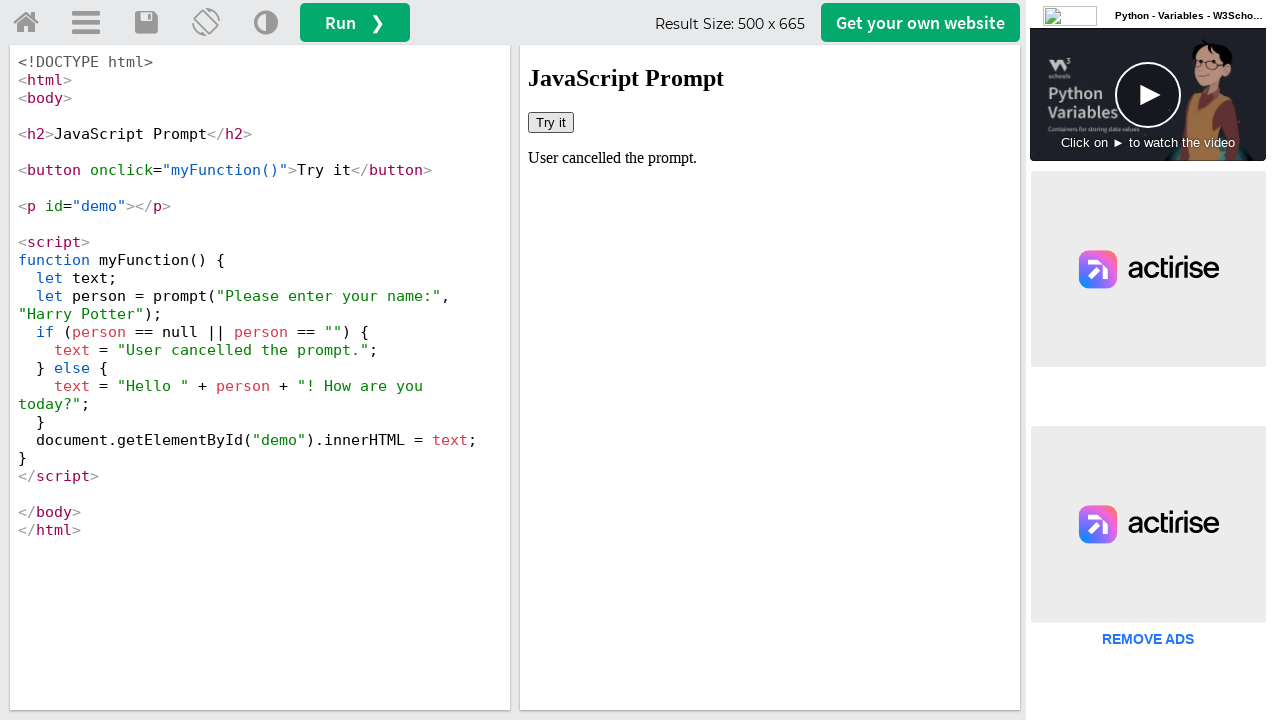

Clicked 'Try' button again to trigger prompt alert with handler active at (551, 122) on #iframeResult >> internal:control=enter-frame >> xpath=//button[contains(text(),
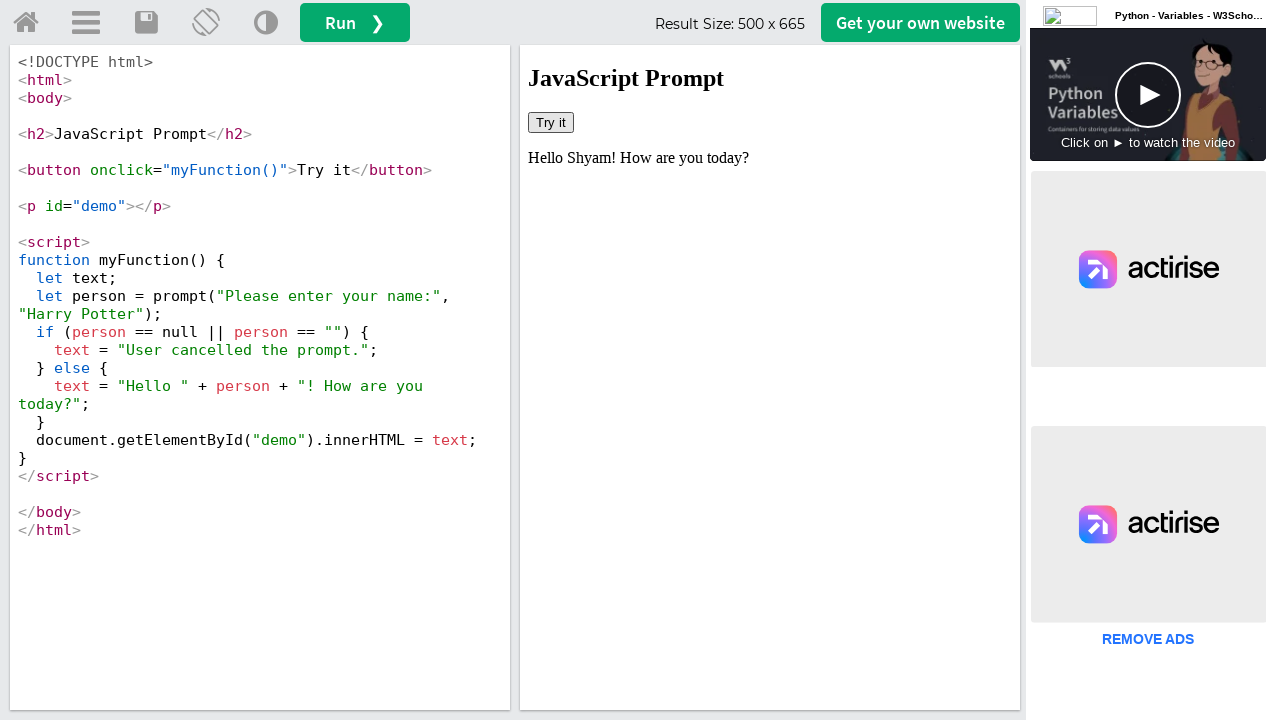

Waited for result to be displayed
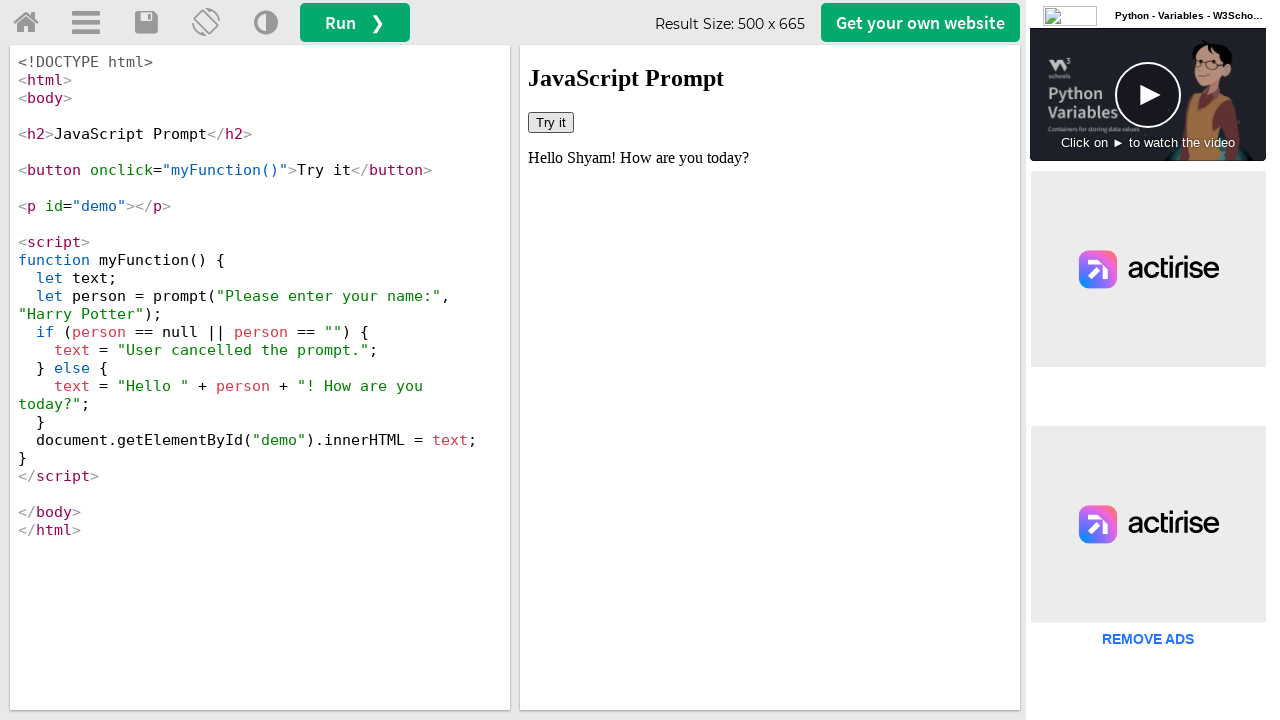

Retrieved result text: 'Hello Shyam! How are you today?'
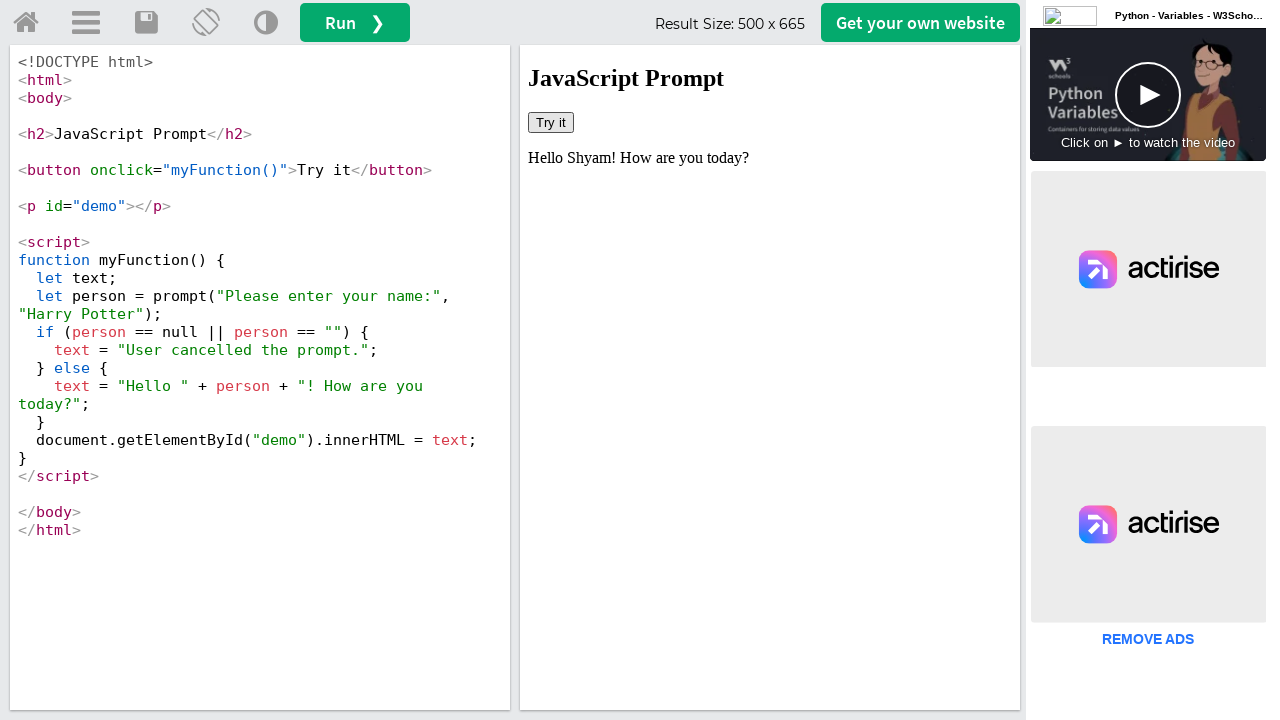

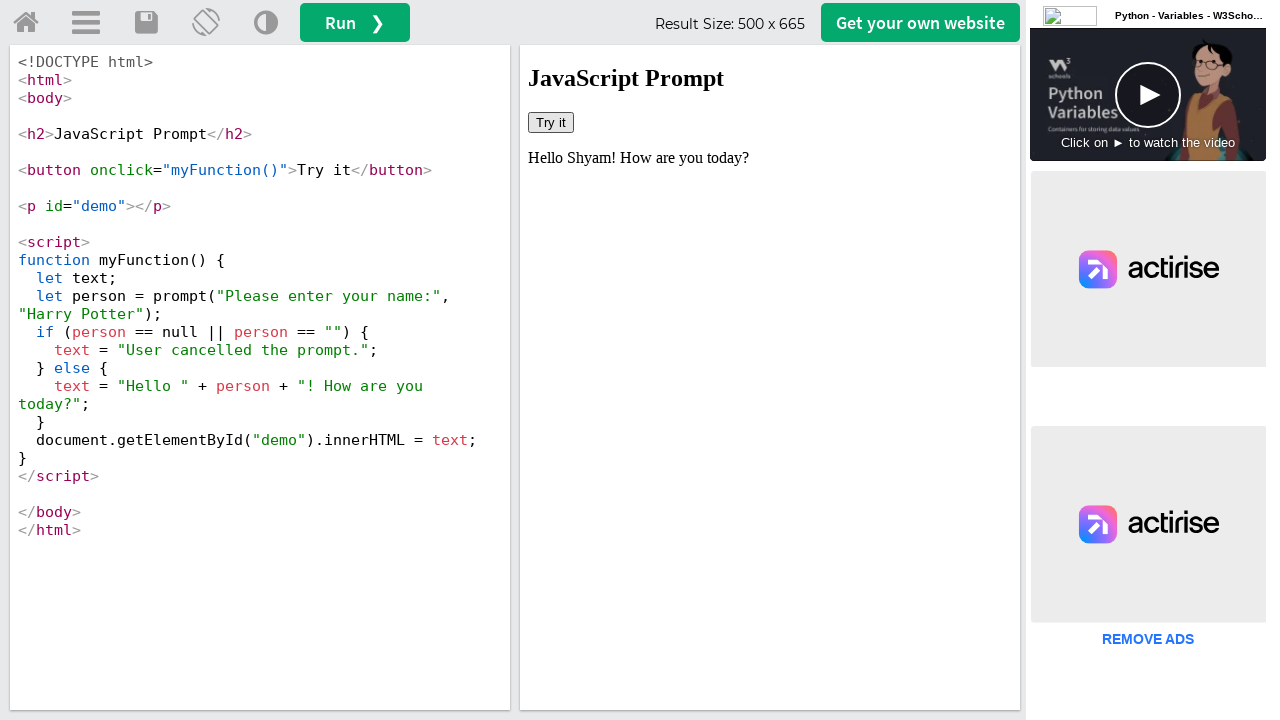